Tests a web form submission by filling in various fields including name, job title, education level, gender, and date of birth, then submitting the form and verifying success message

Starting URL: https://formy-project.herokuapp.com/form

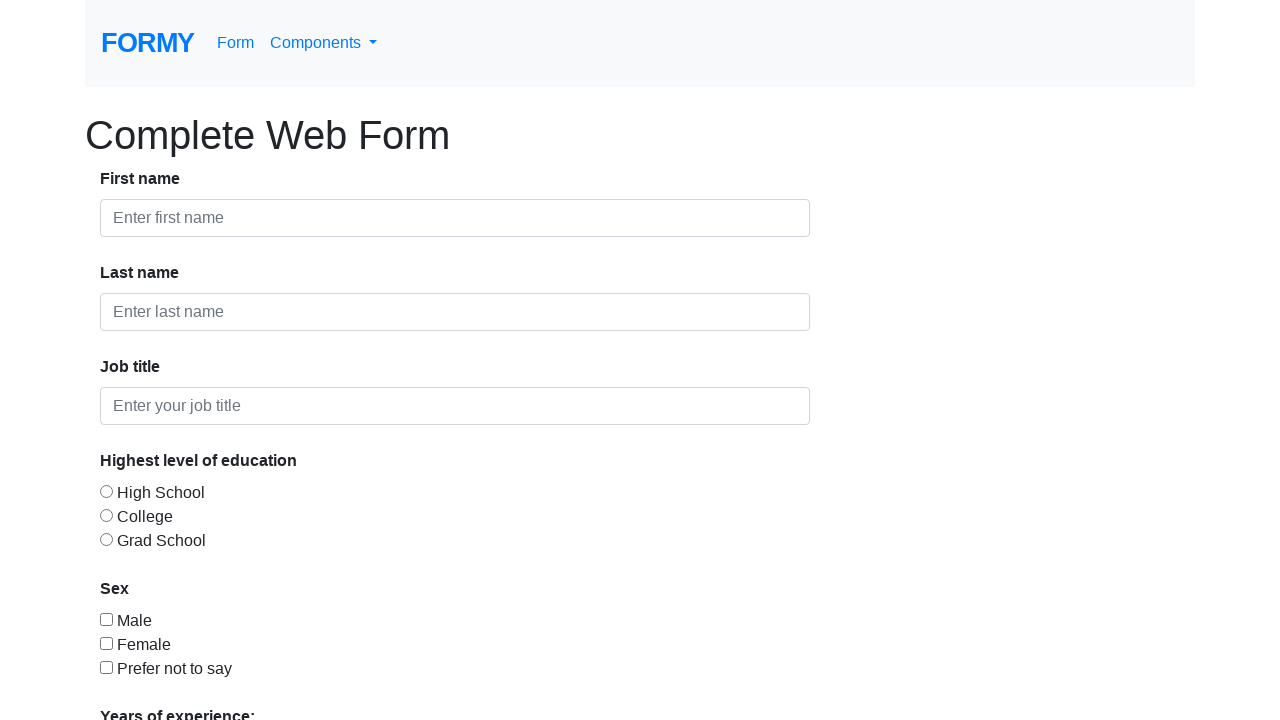

Filled first name field with 'John' on input[id='first-name']
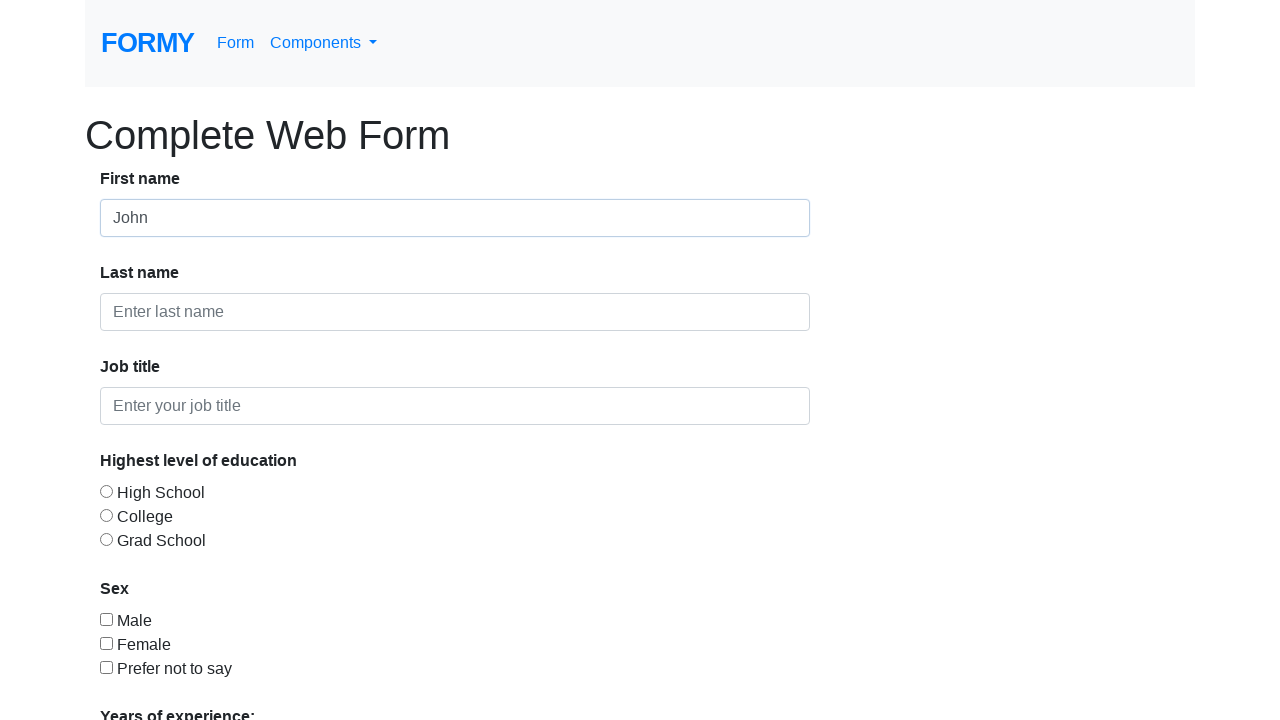

Filled last name field with 'Test' on input[id='last-name']
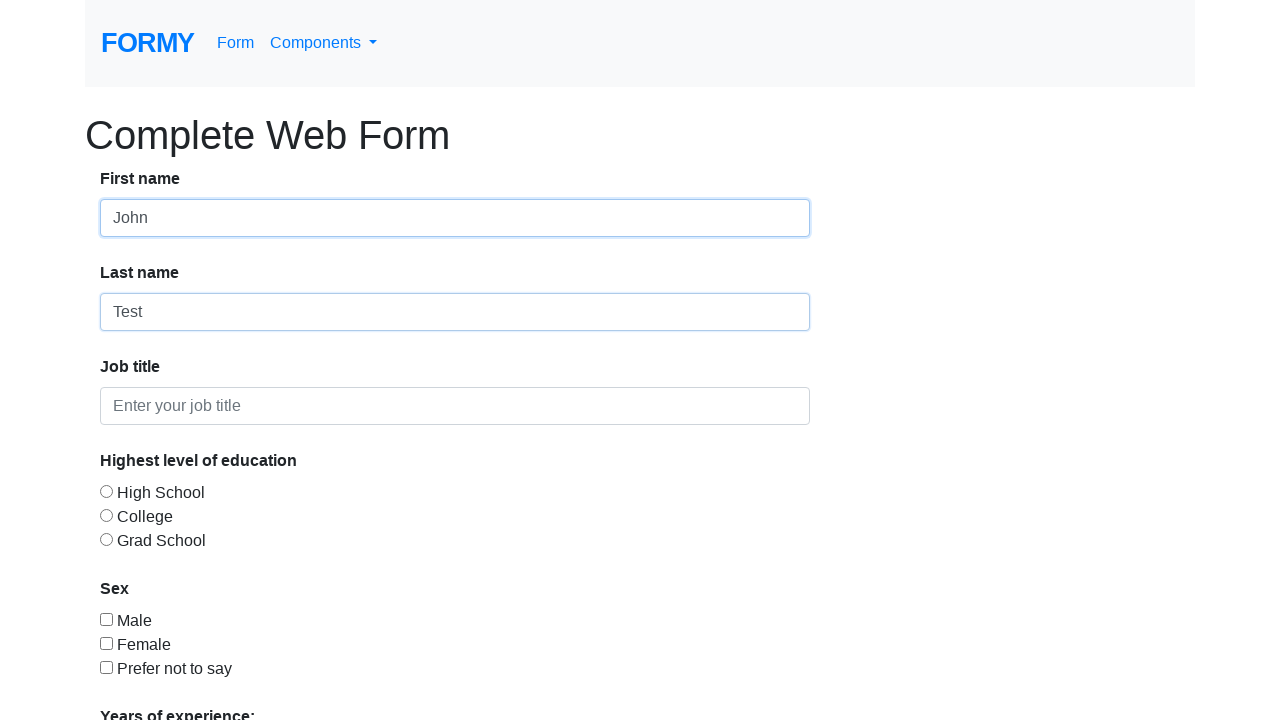

Filled job title field with 'Test Engineer' on input[id='job-title']
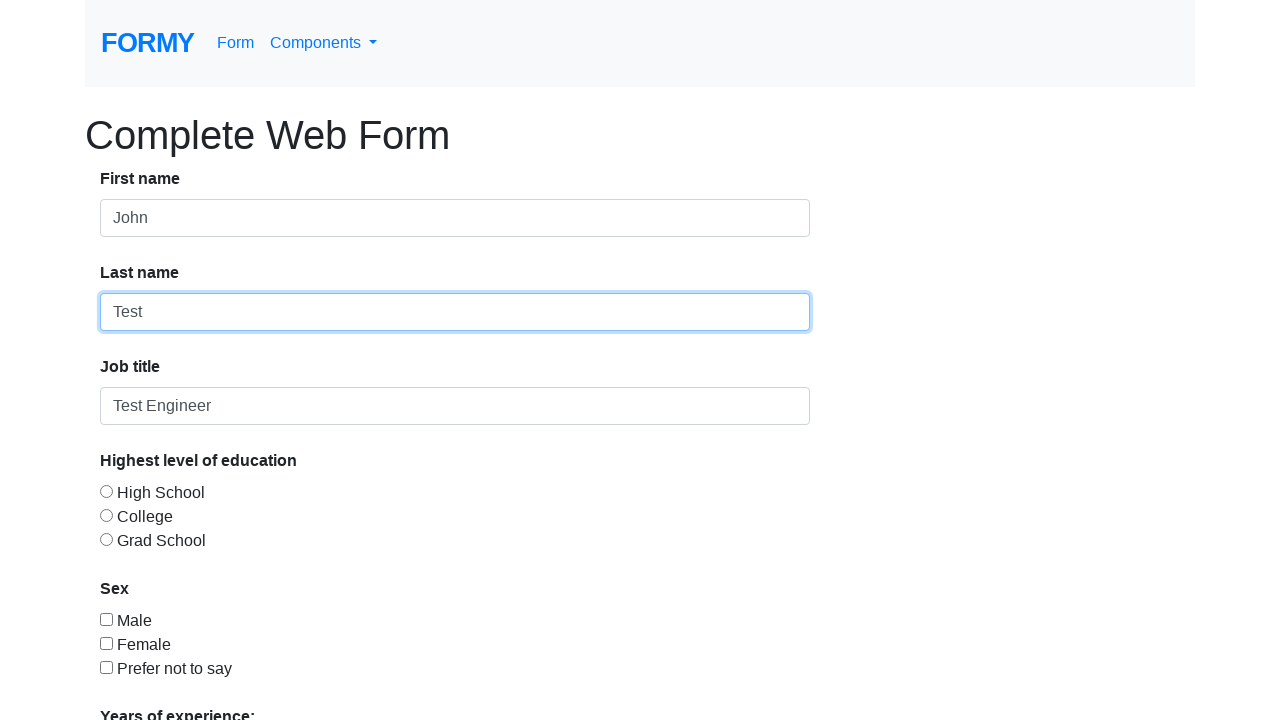

Selected education level 'College' from dropdown on select[id='select-menu']
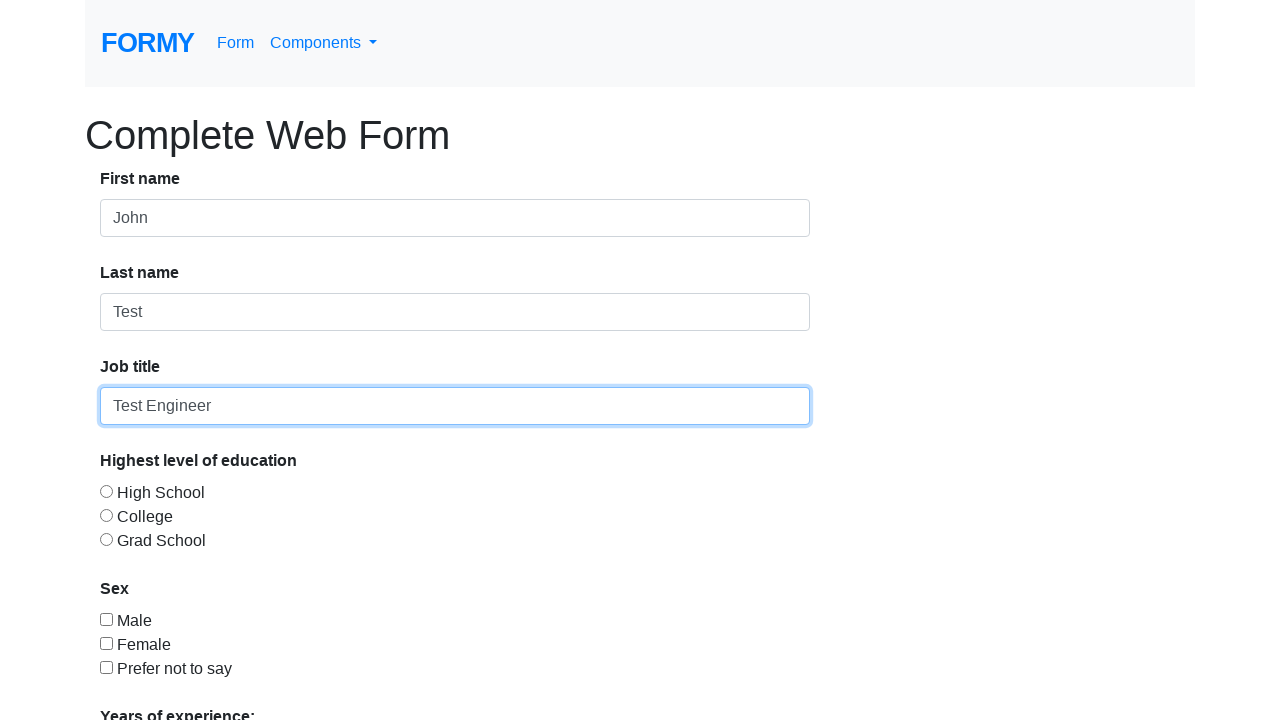

Selected 'Male' gender option at (106, 491) on input[id='radio-button-1']
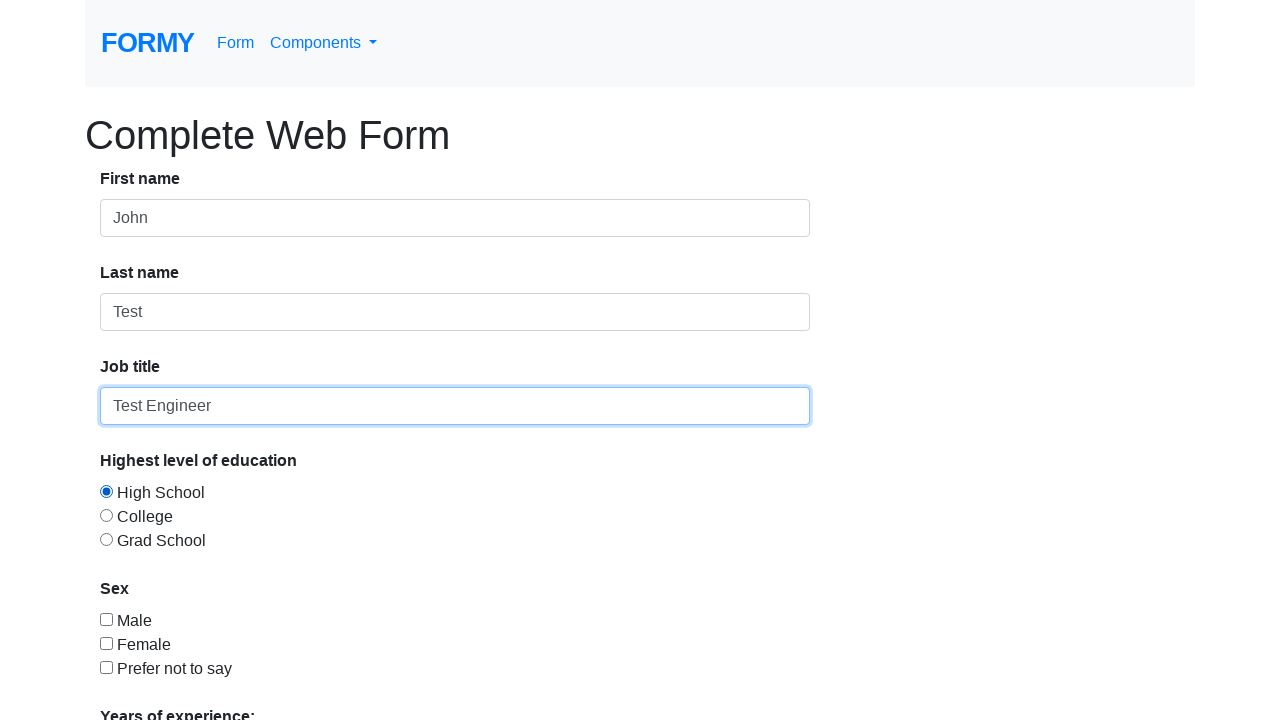

Filled date of birth field with '02/17/1933' on input[id='datepicker']
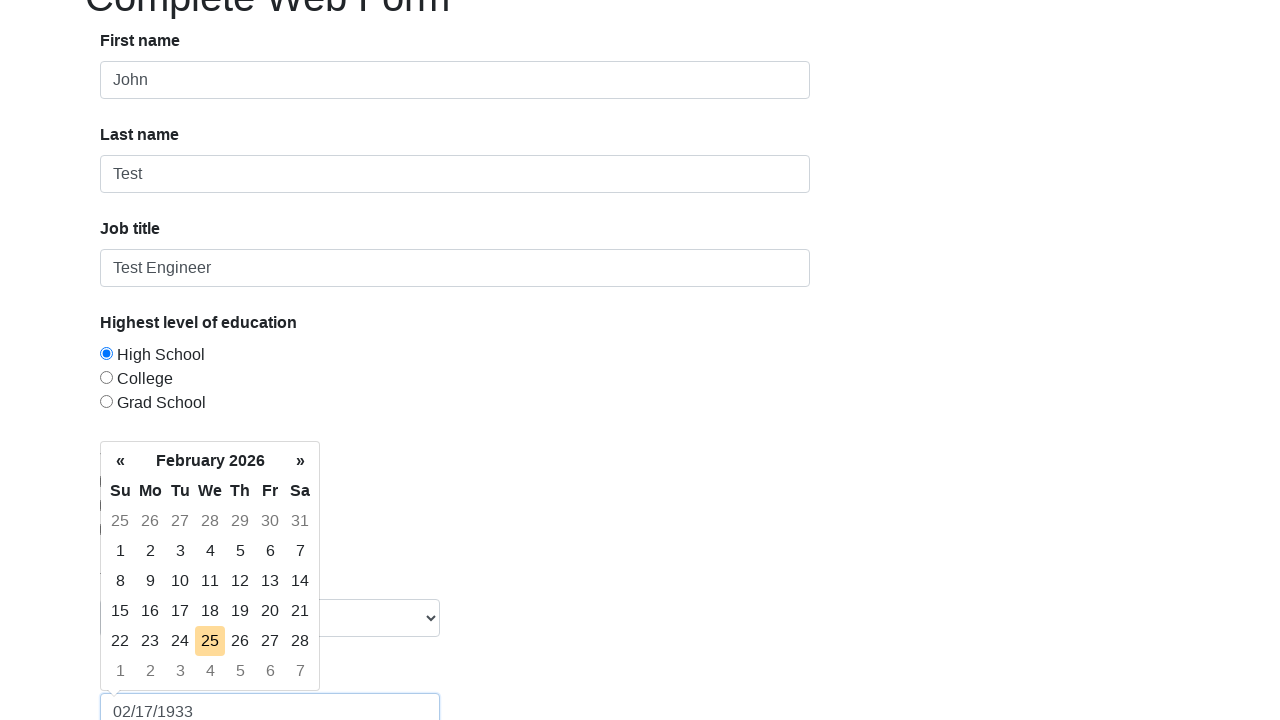

Clicked submit button to submit the form at (148, 680) on a[role='button']
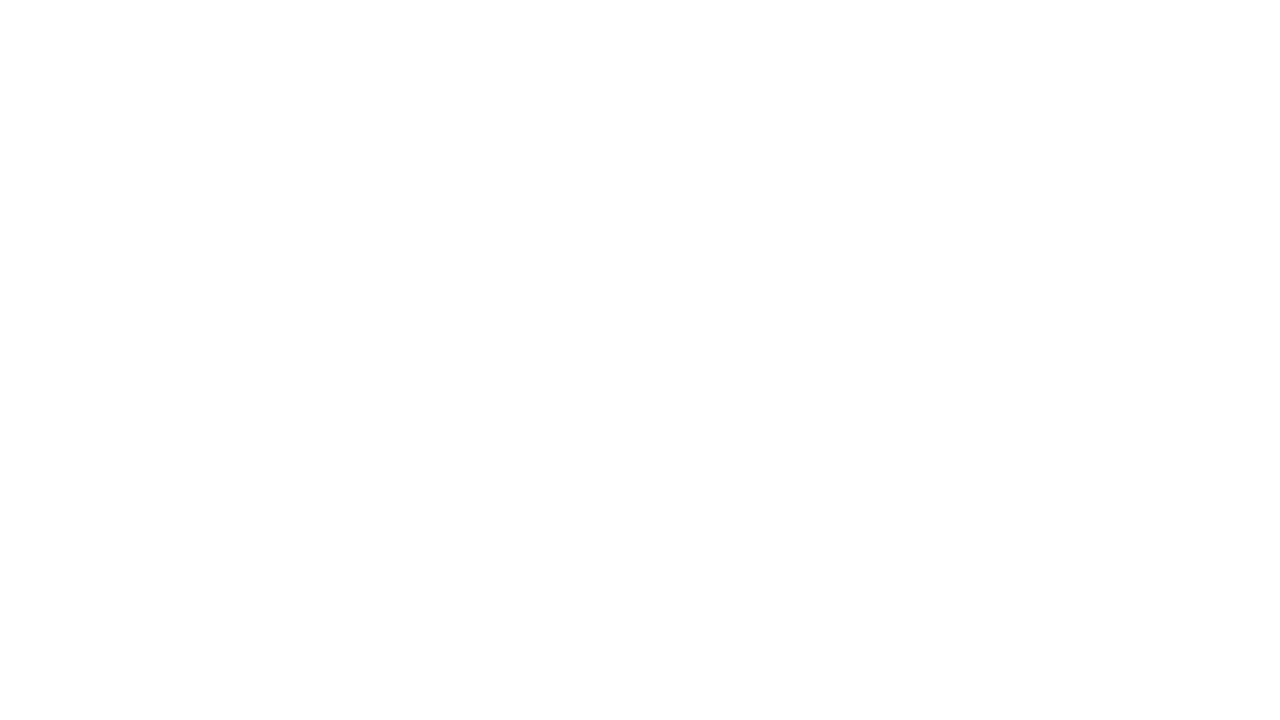

Success message alert appeared
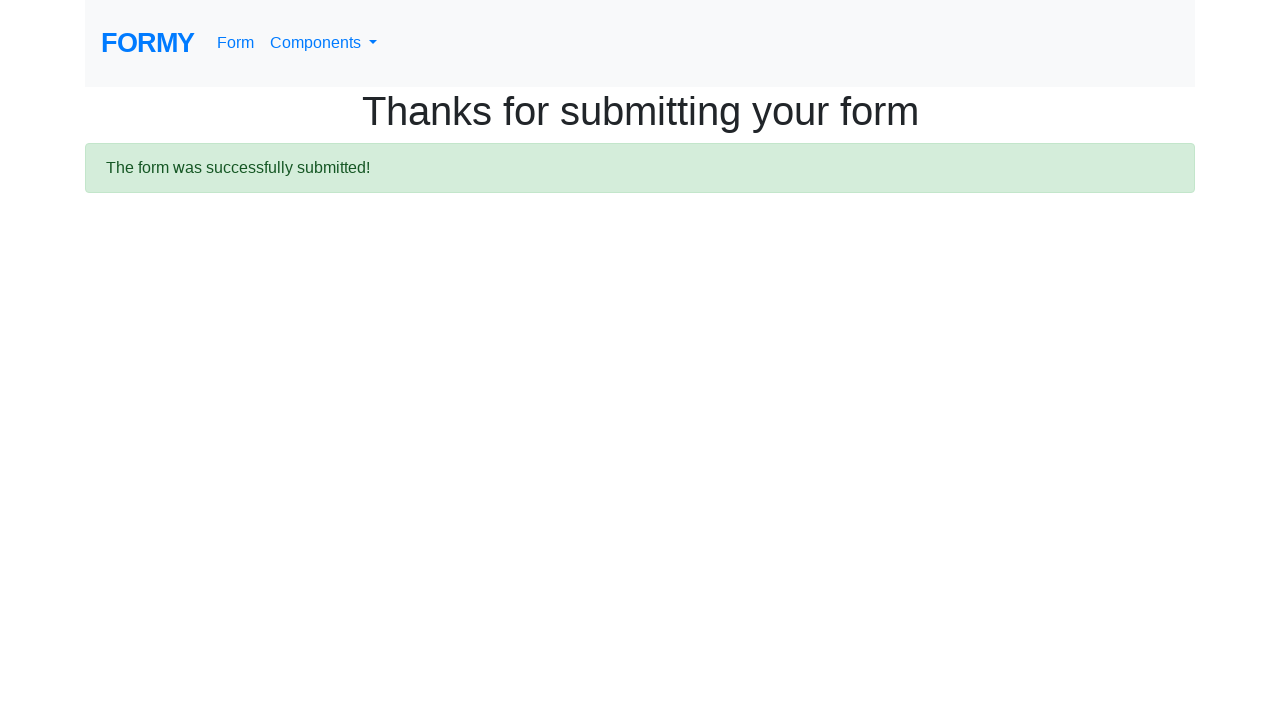

Retrieved success message text
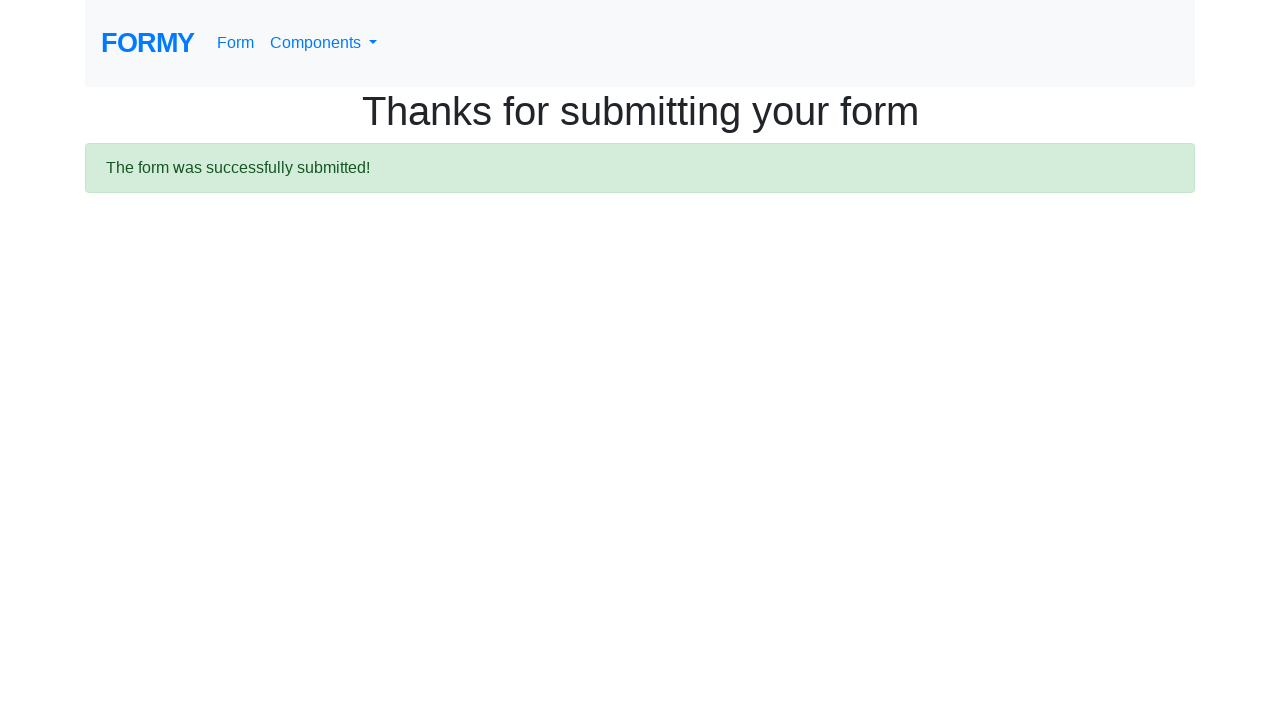

Verified success message contains 'The form was successfully submitted!'
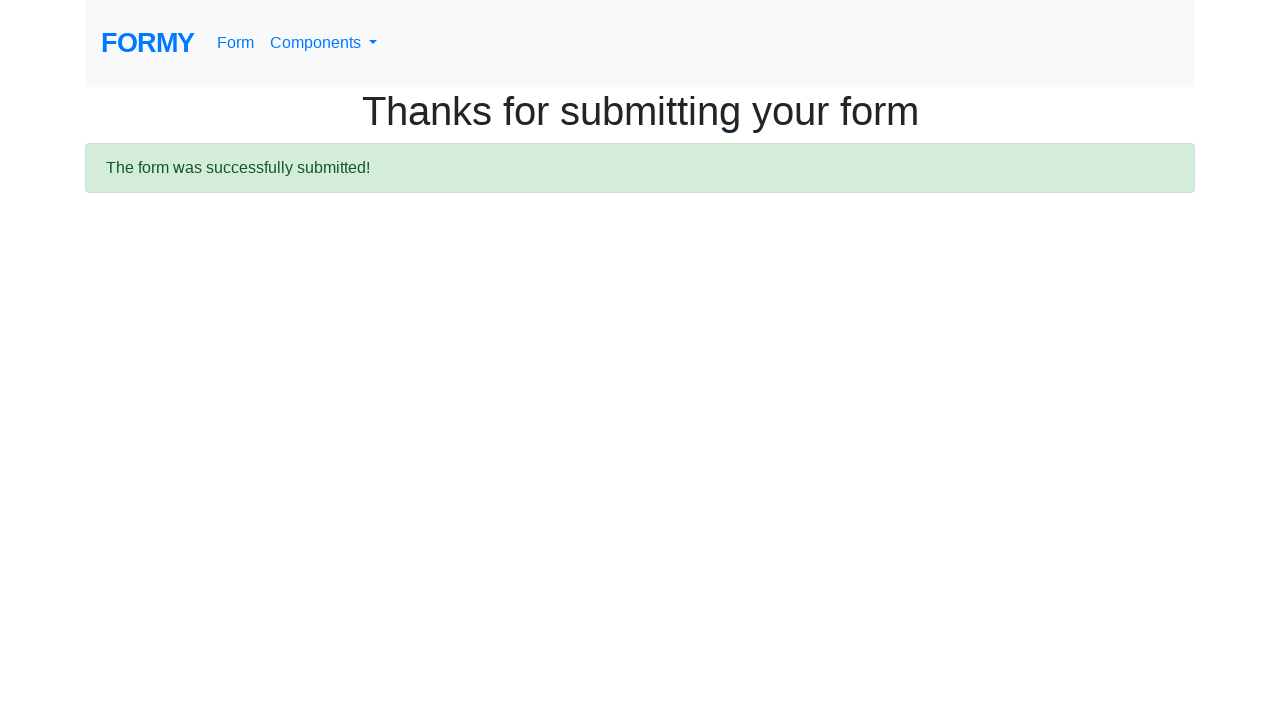

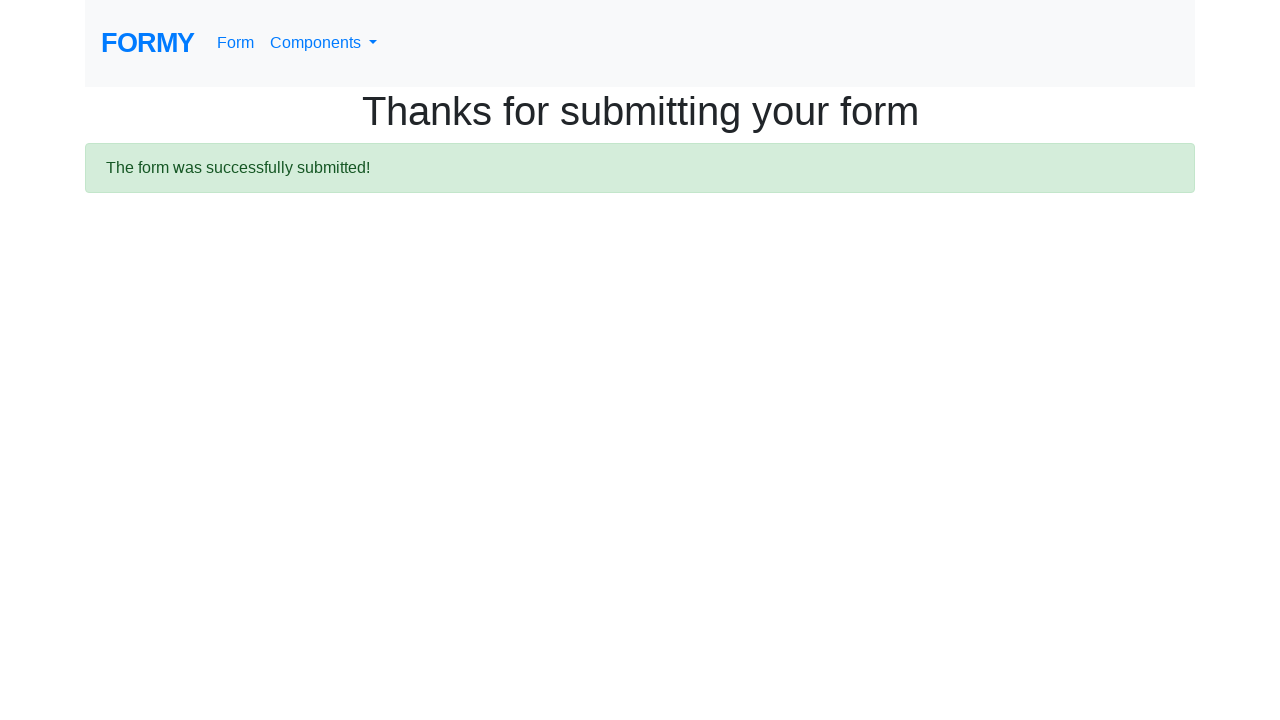